Tests JavaScript confirm dialog handling by clicking a button to trigger a confirm dialog and accepting it

Starting URL: https://echoecho.com/javascript4.htm

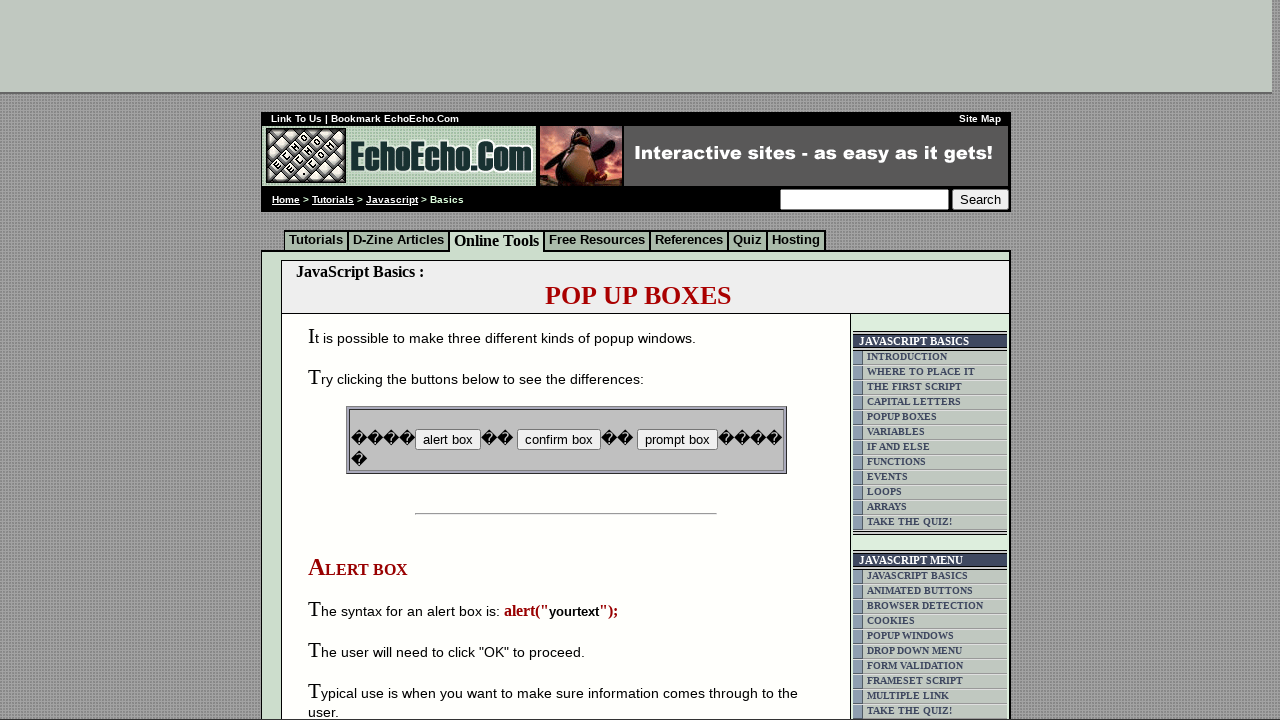

Clicked button to trigger confirm dialog at (558, 440) on input[name='B2']
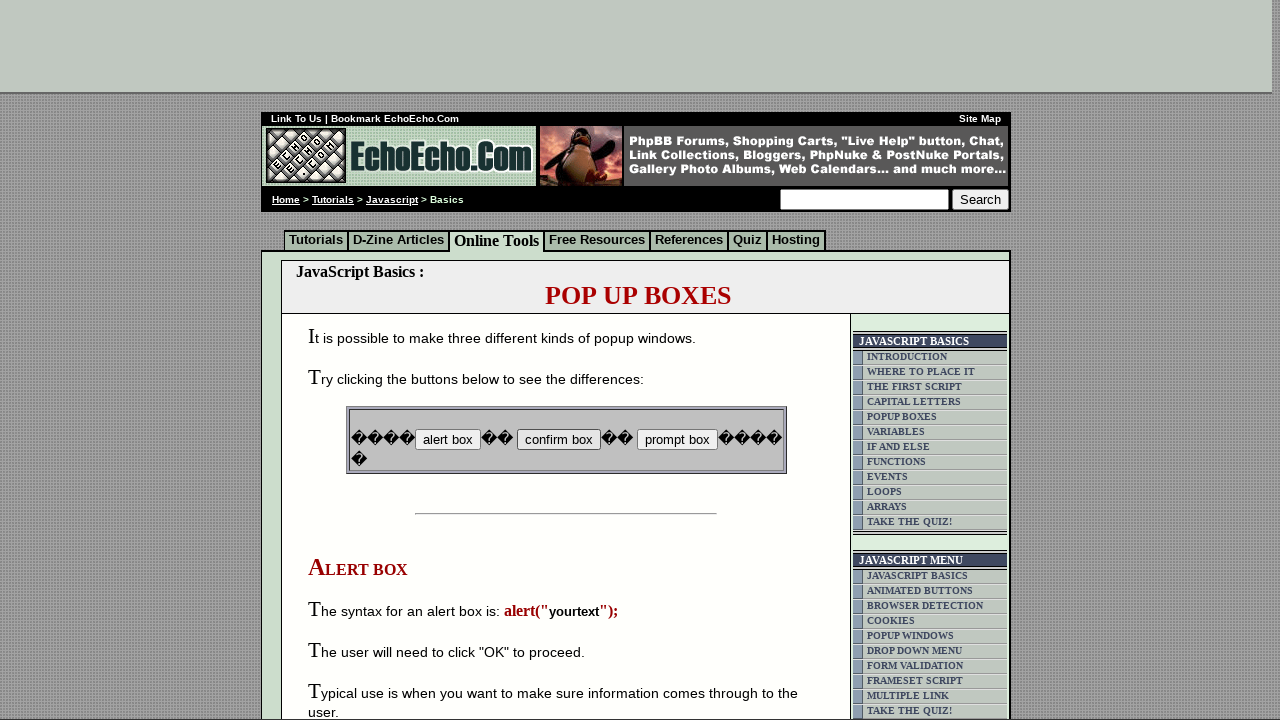

Set up dialog handler to accept confirm dialog
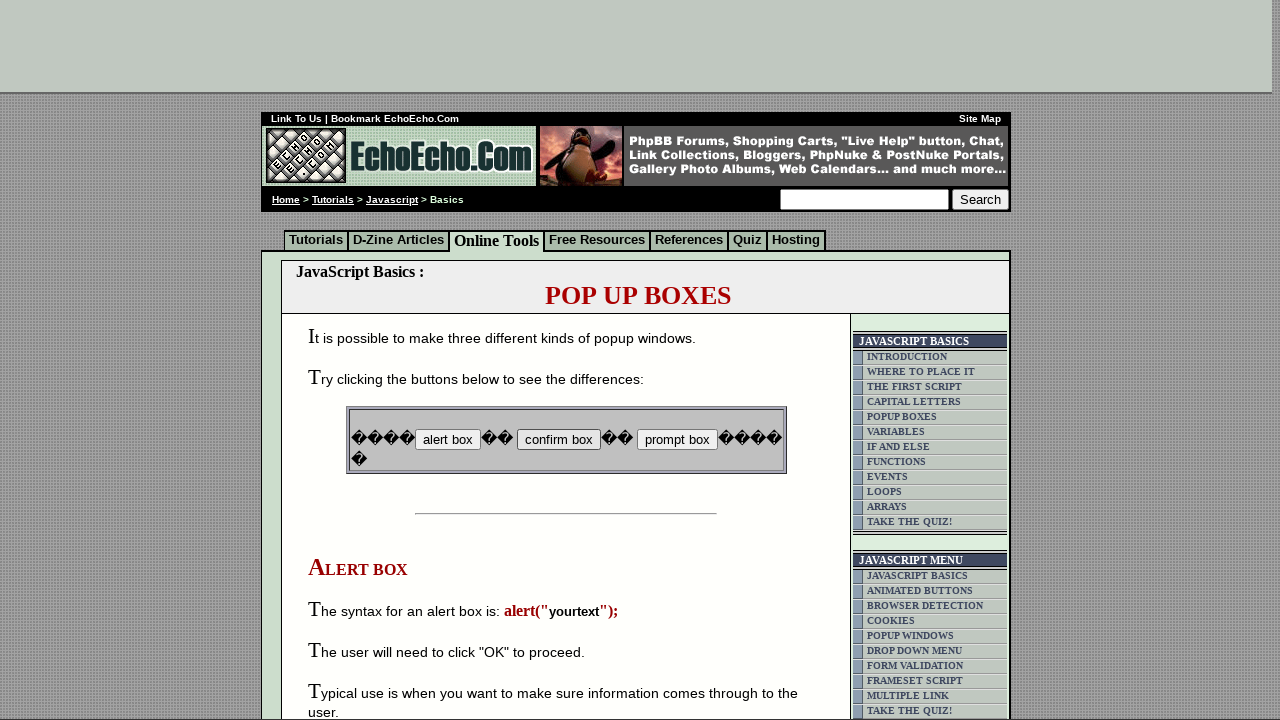

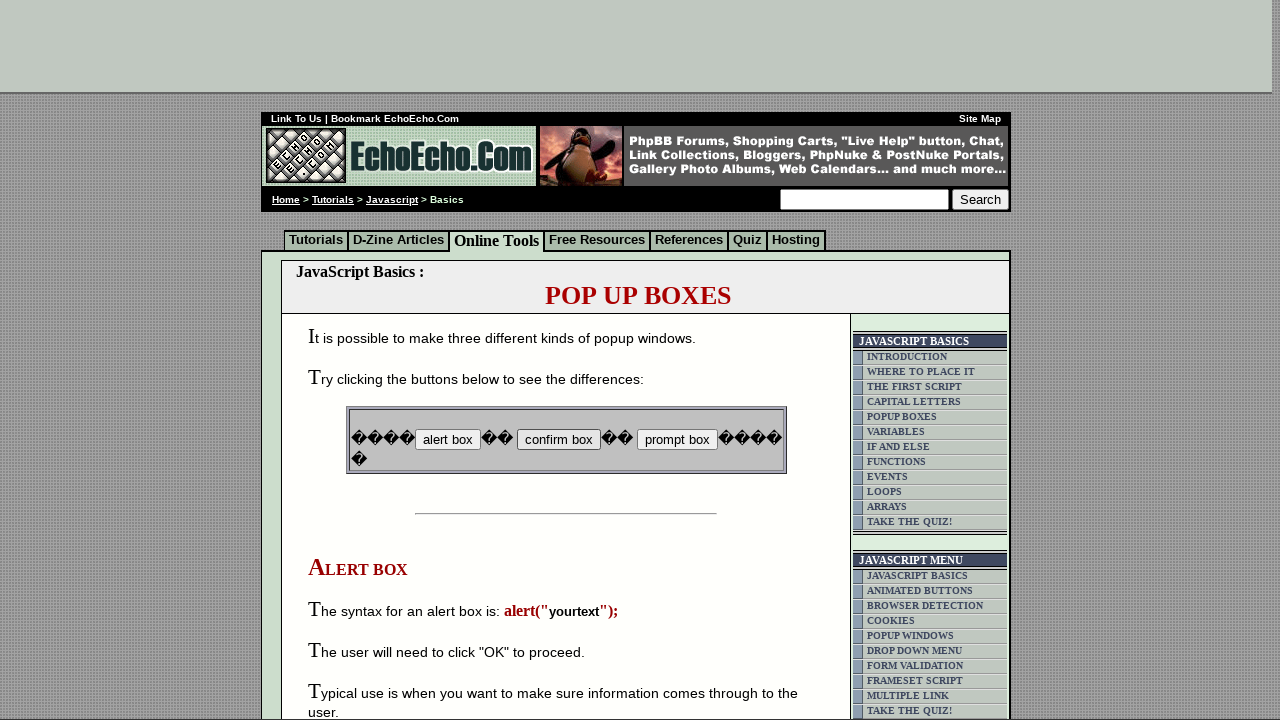